Tests interaction with iframe elements by locating a frame and filling an input field within it

Starting URL: https://ui.vision/demo/webtest/frames/

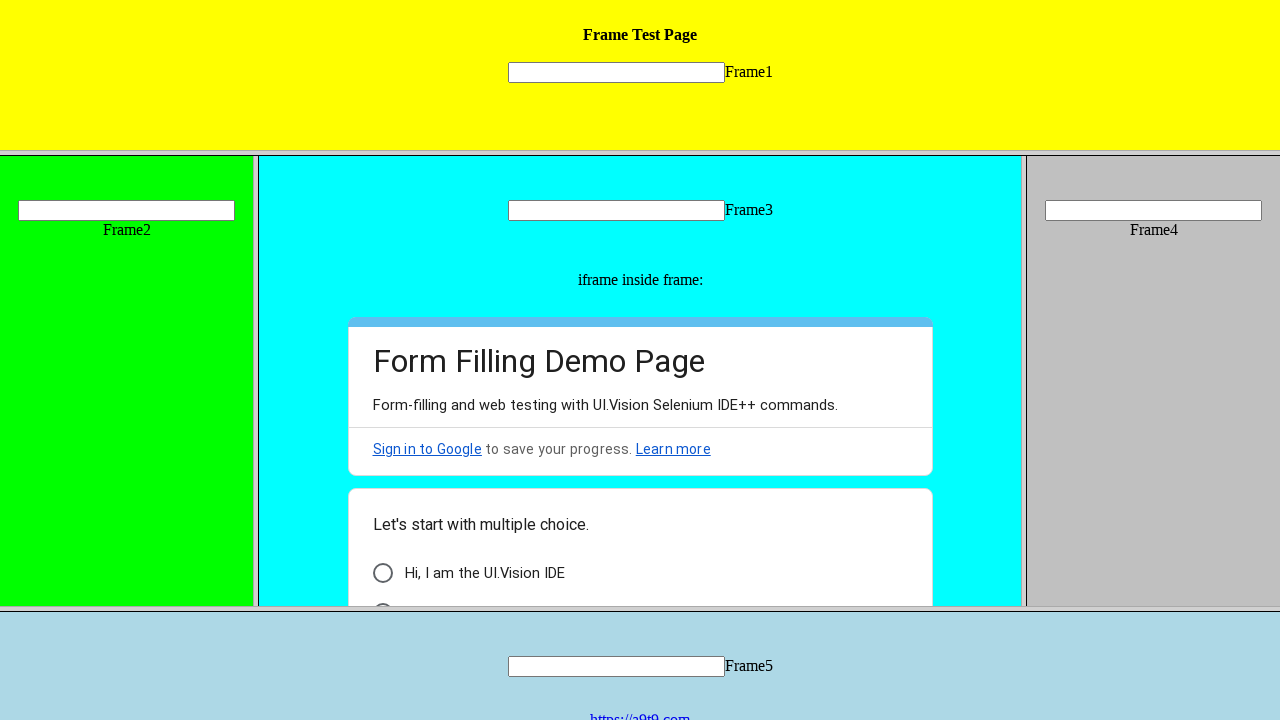

Located input field within frame_1.html
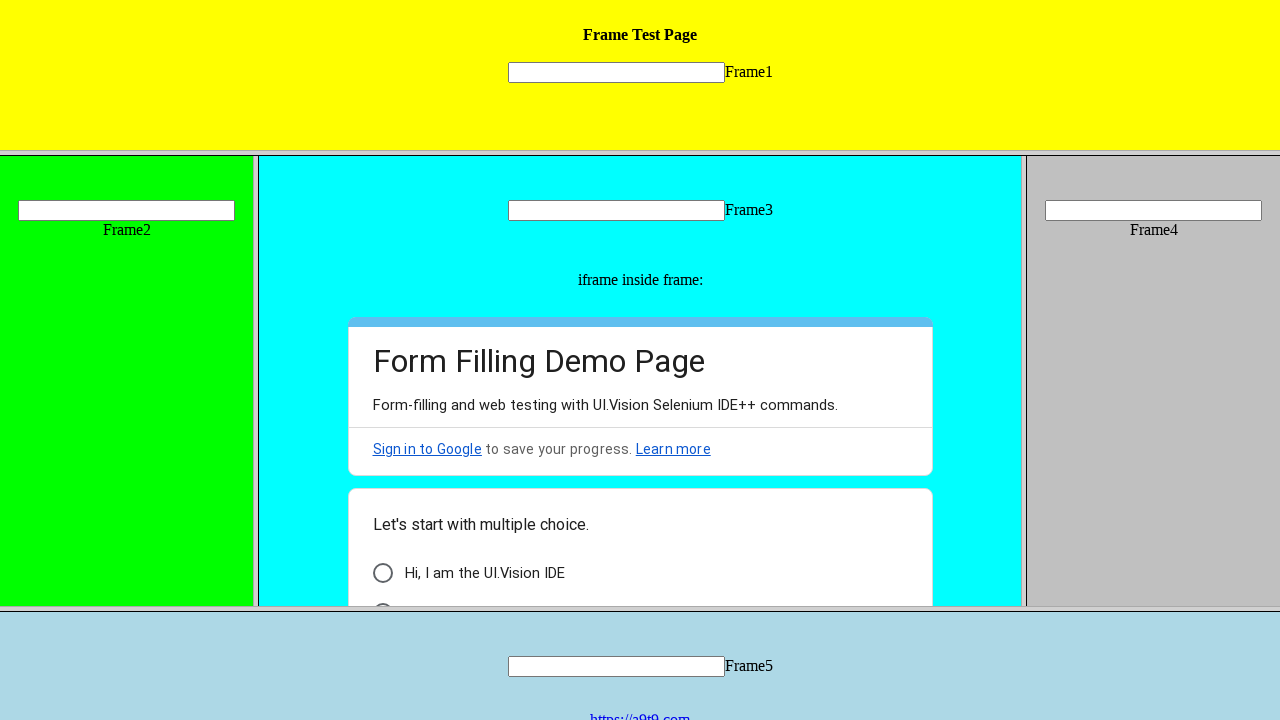

Filled input field in iframe with 'Ram Ram' on frame[src='frame_1.html'] >> internal:control=enter-frame >> input[name='mytext1
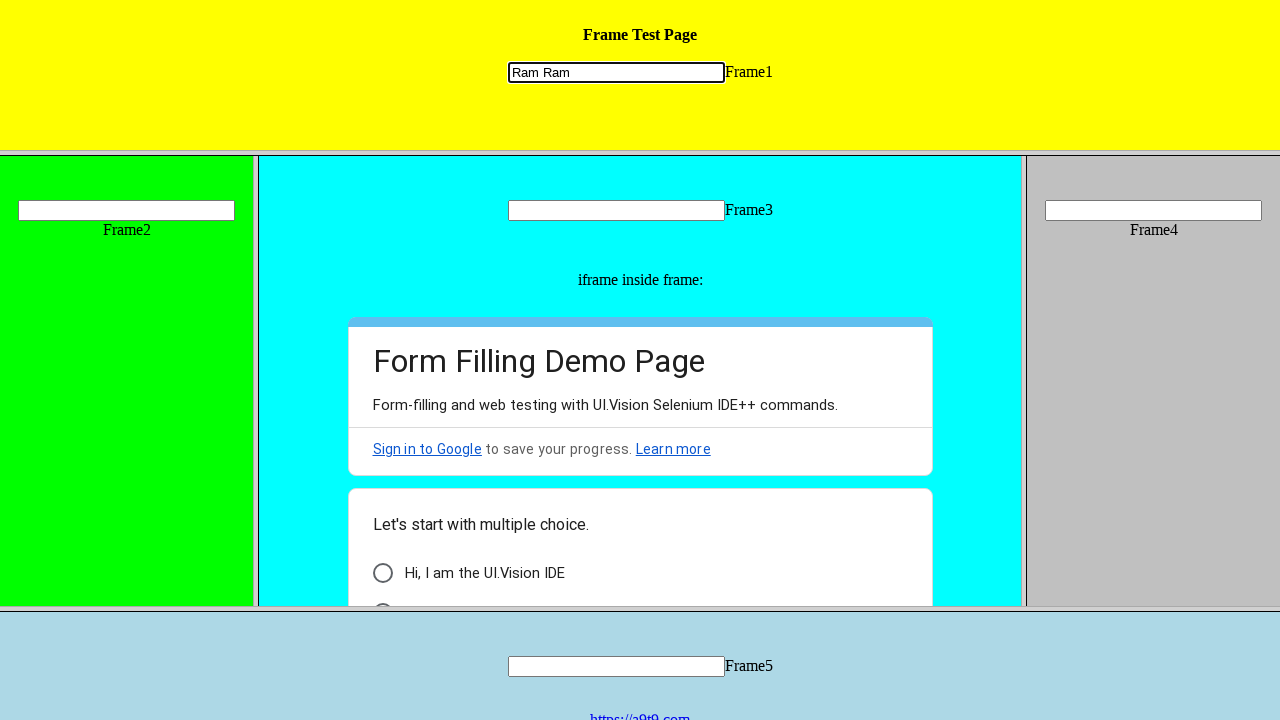

Waited 3 seconds to observe the result
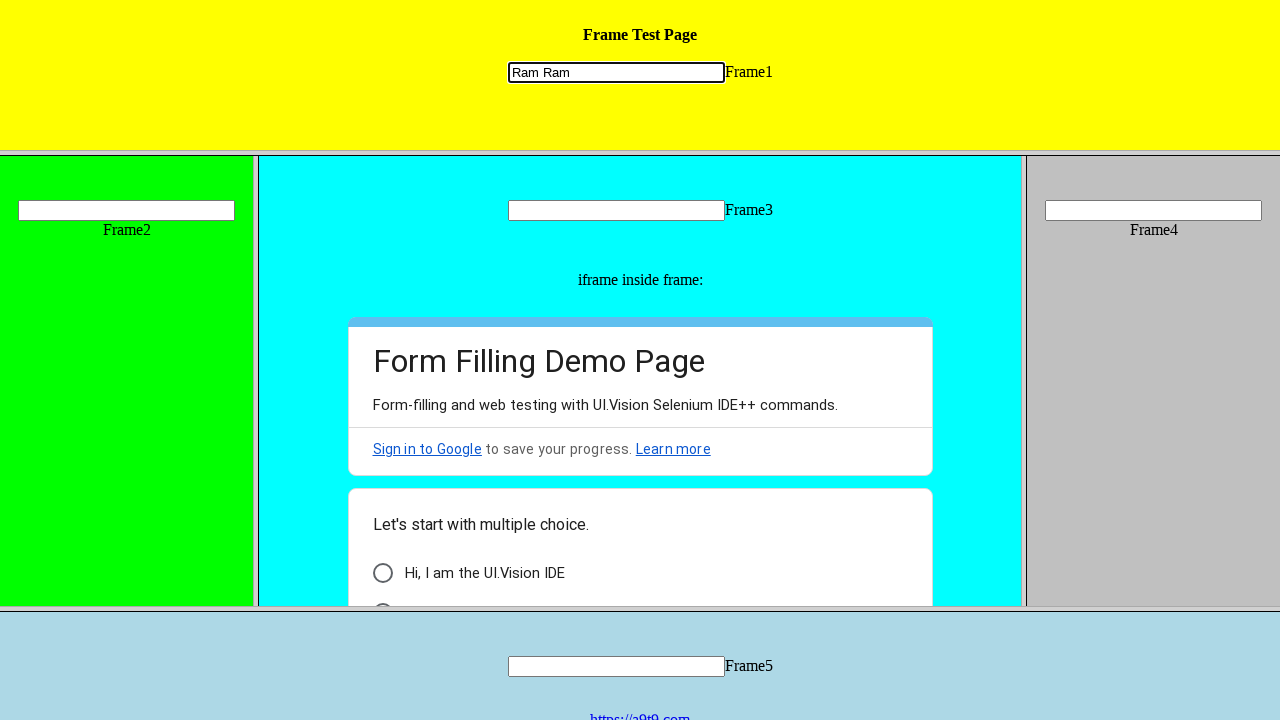

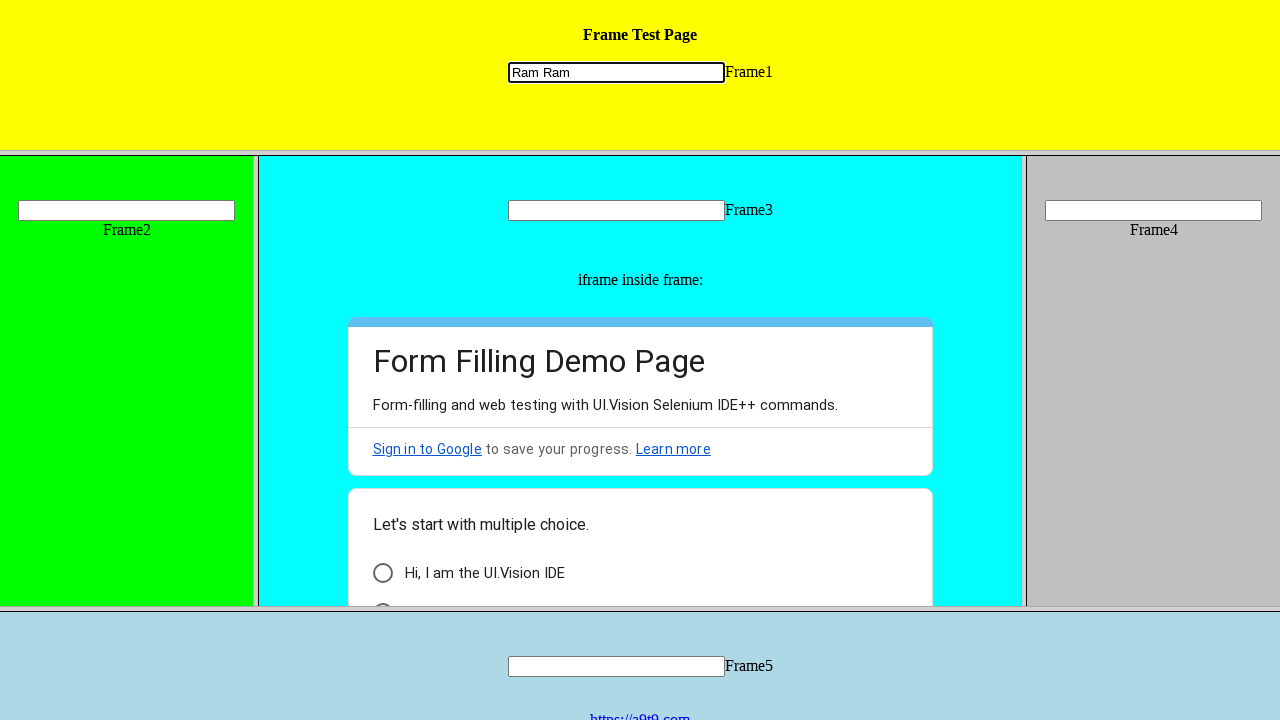